Tests the train search functionality on erail.in by entering source and destination station codes (MDU for Madurai), clicking the date selection checkbox, and waiting for train results to load.

Starting URL: https://erail.in/

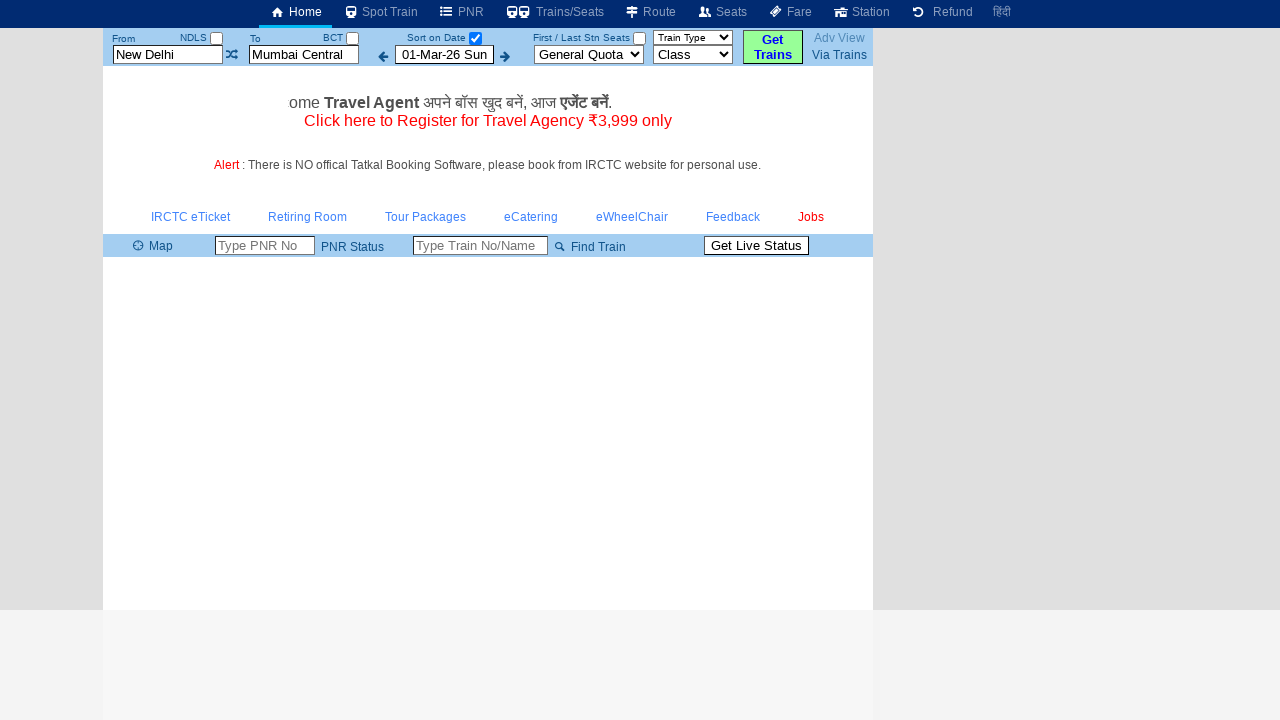

Cleared the 'From' station field on #txtStationFrom
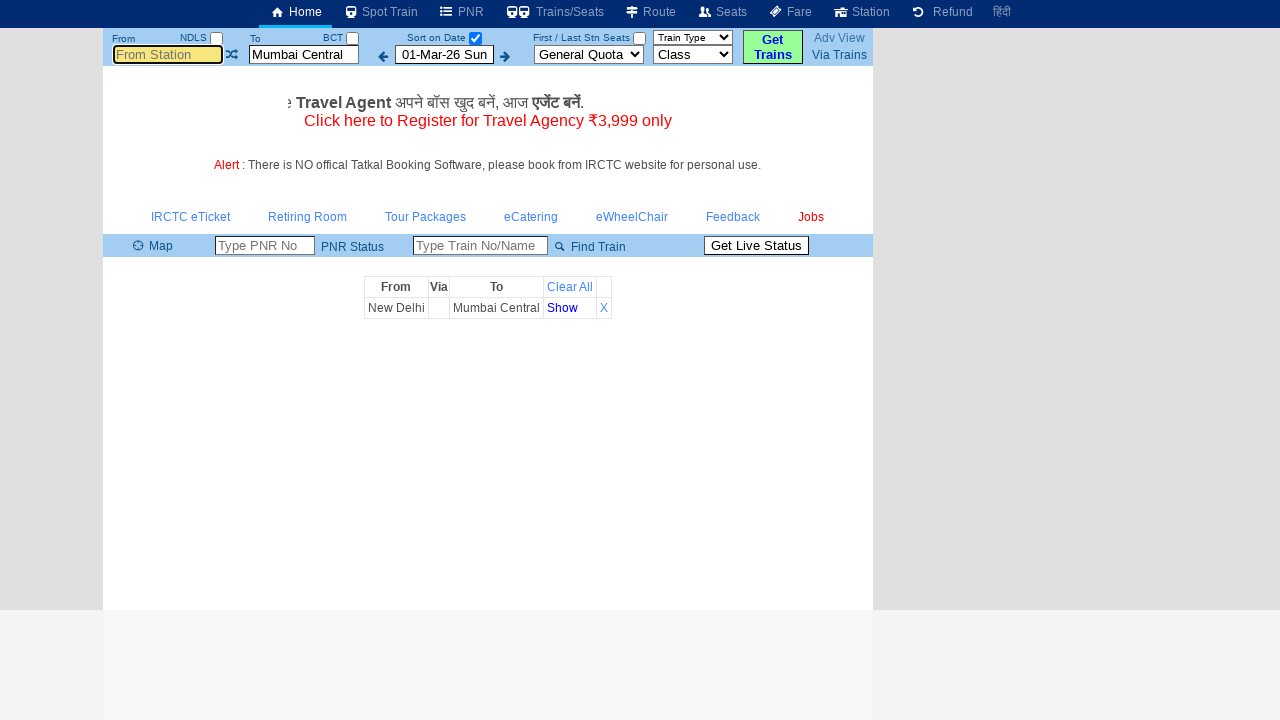

Filled 'From' station field with MDU (Madurai) on #txtStationFrom
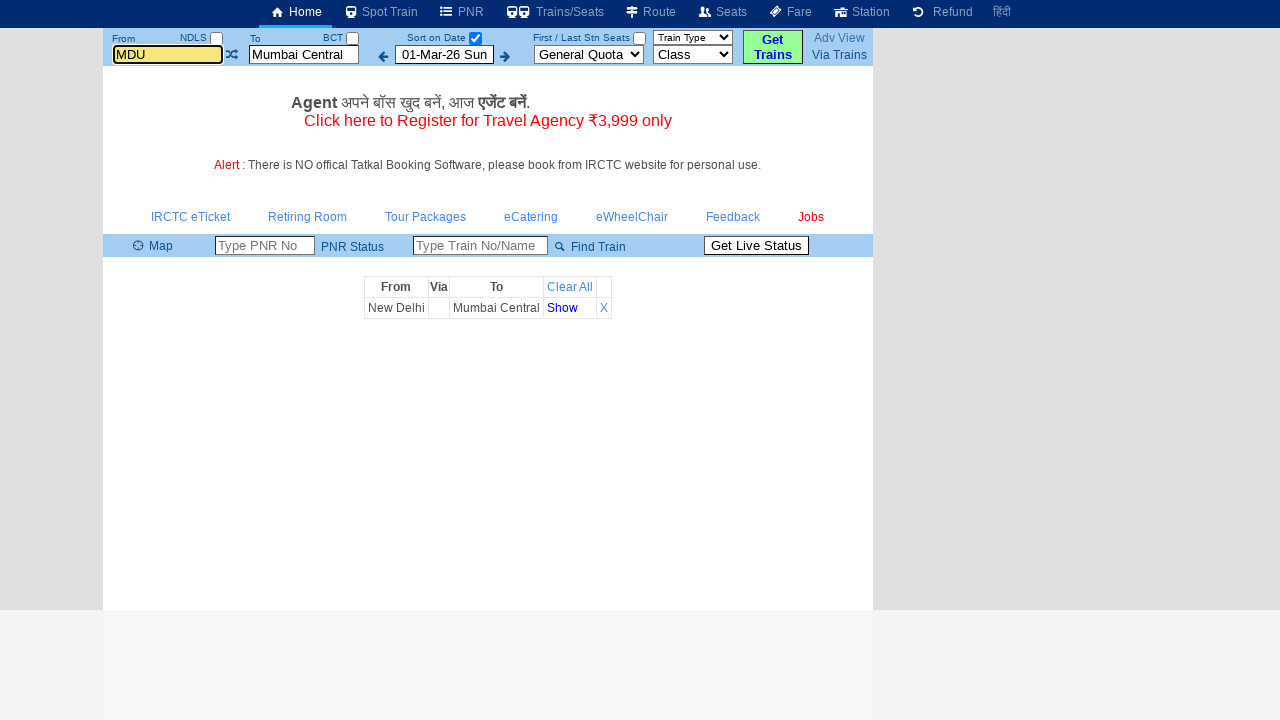

Pressed Tab to move to next field
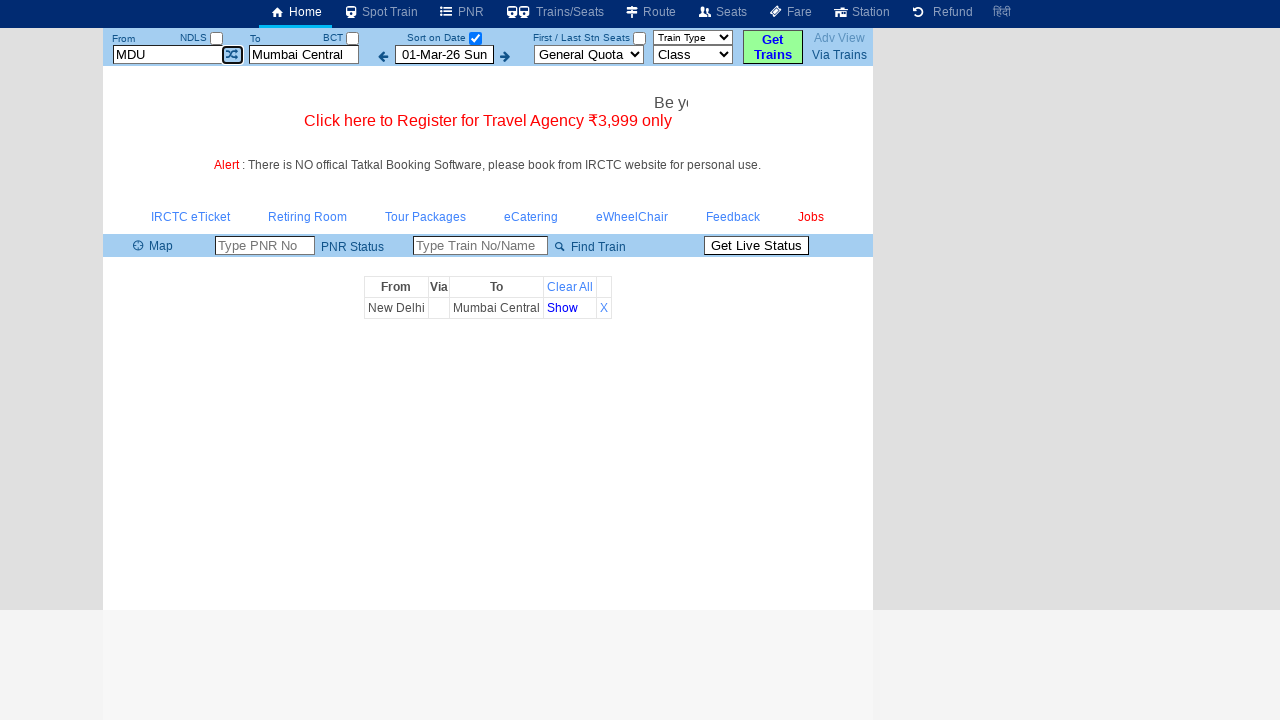

Waited 1 second for autocomplete to process
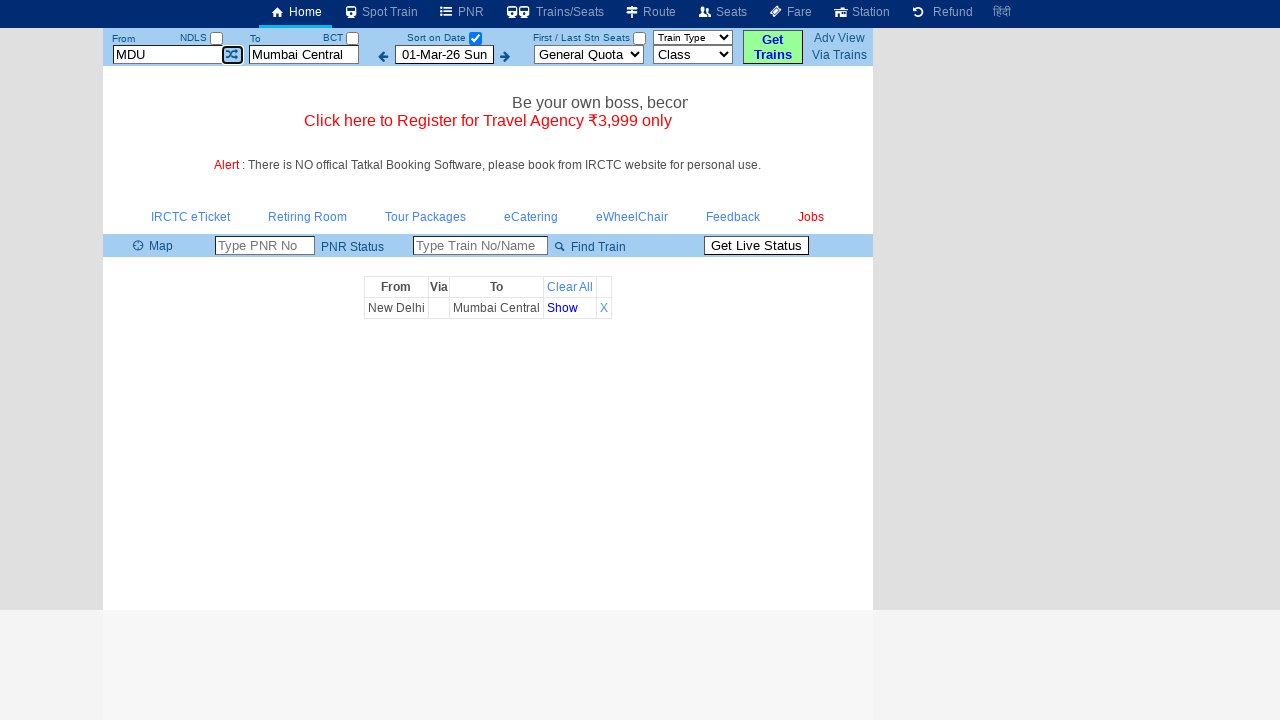

Cleared the 'To' station field on #txtStationTo
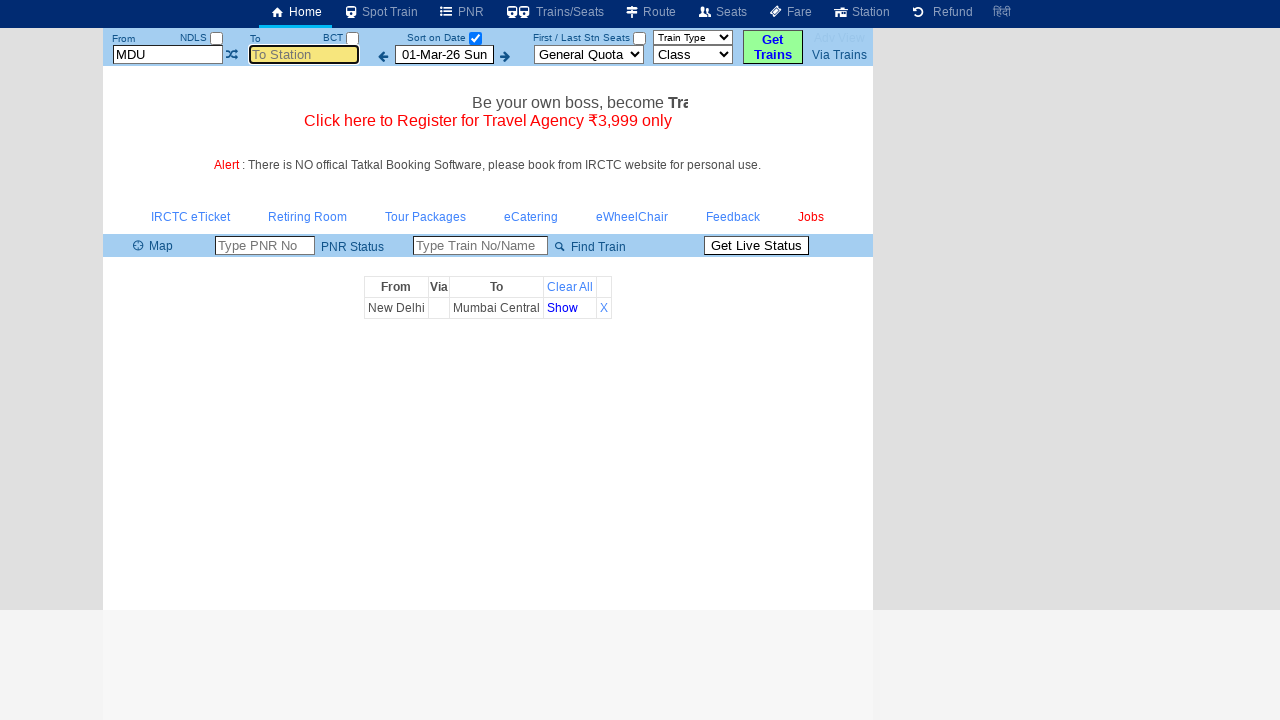

Filled 'To' station field with MAS on #txtStationTo
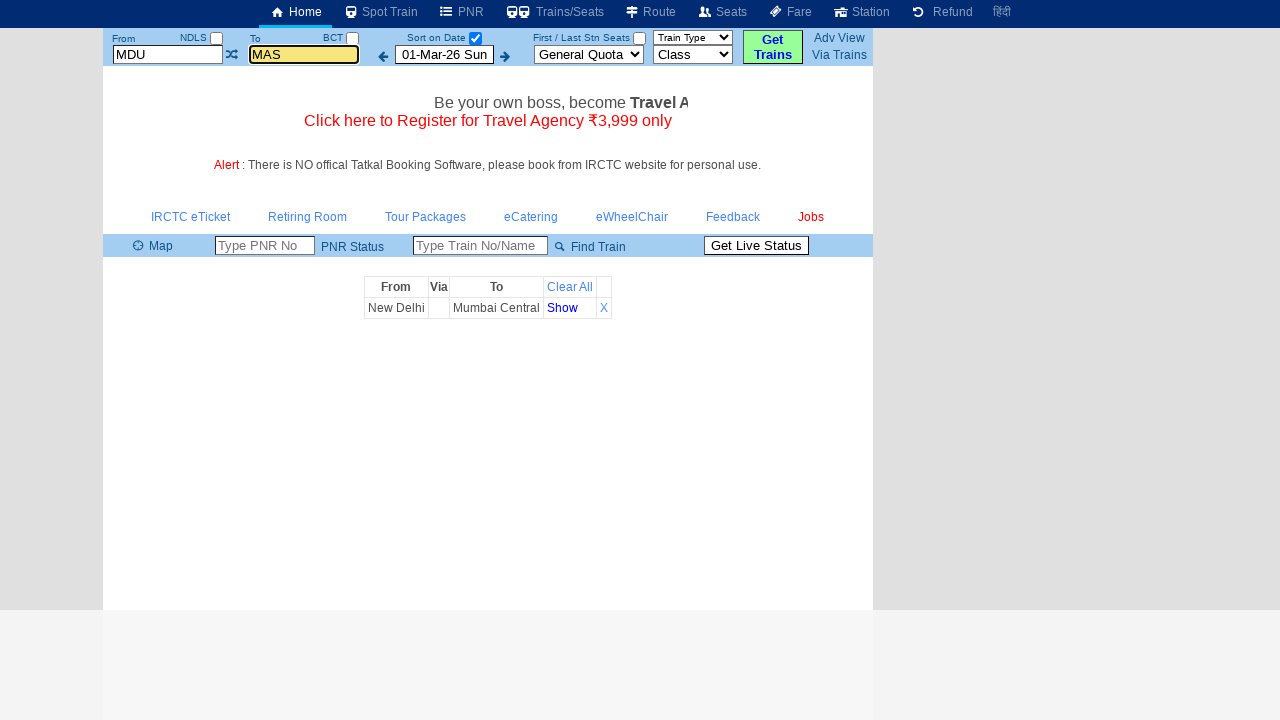

Pressed Tab to move to next field
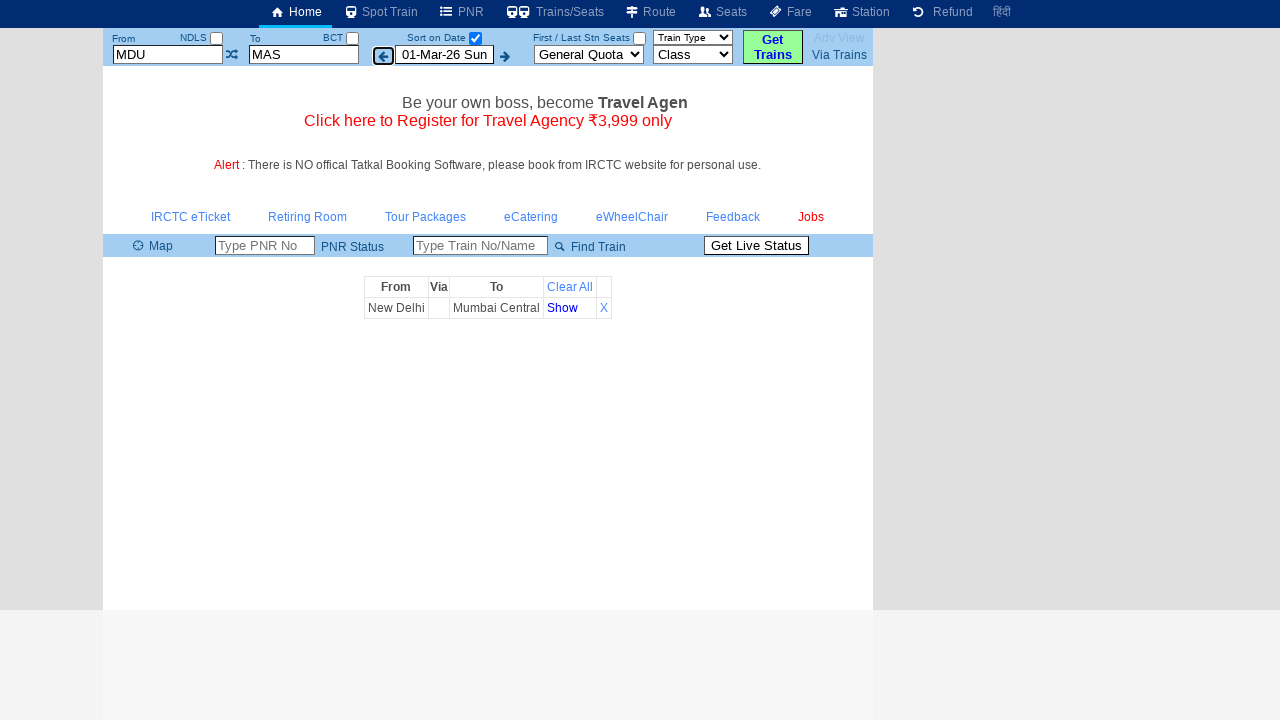

Waited 1 second for autocomplete to process
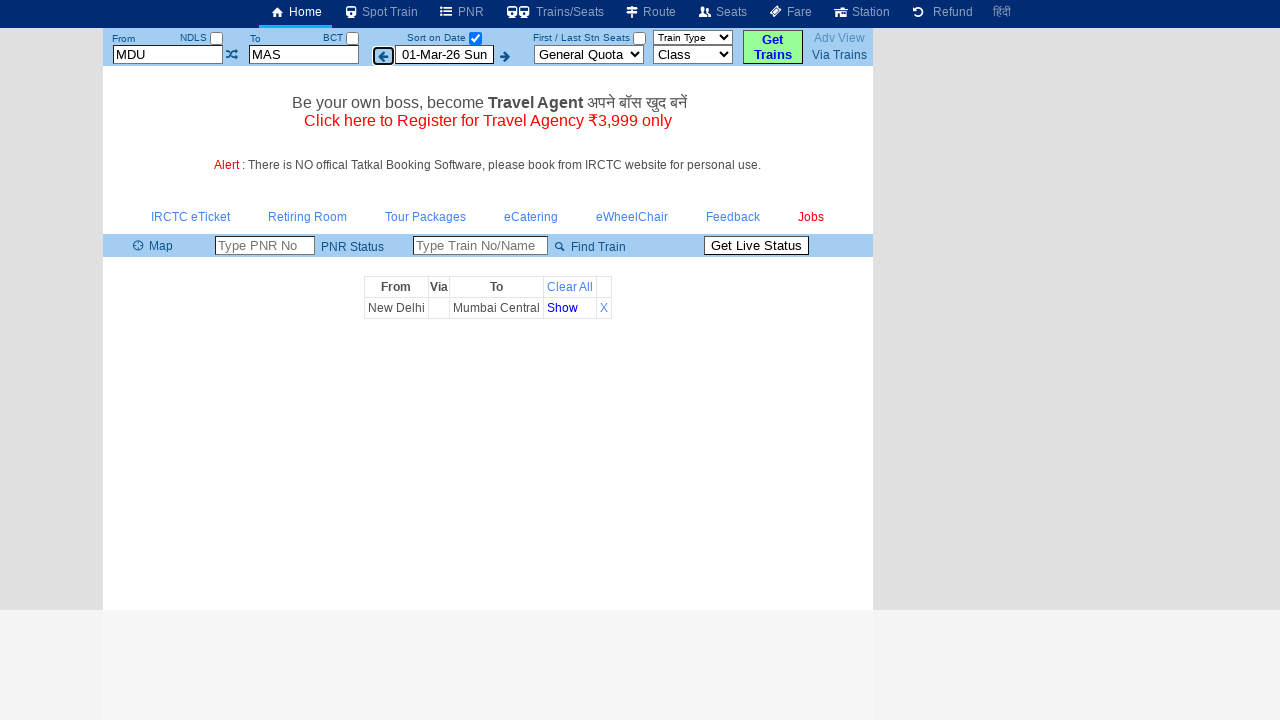

Clicked the date selection checkbox at (475, 38) on #chkSelectDateOnly
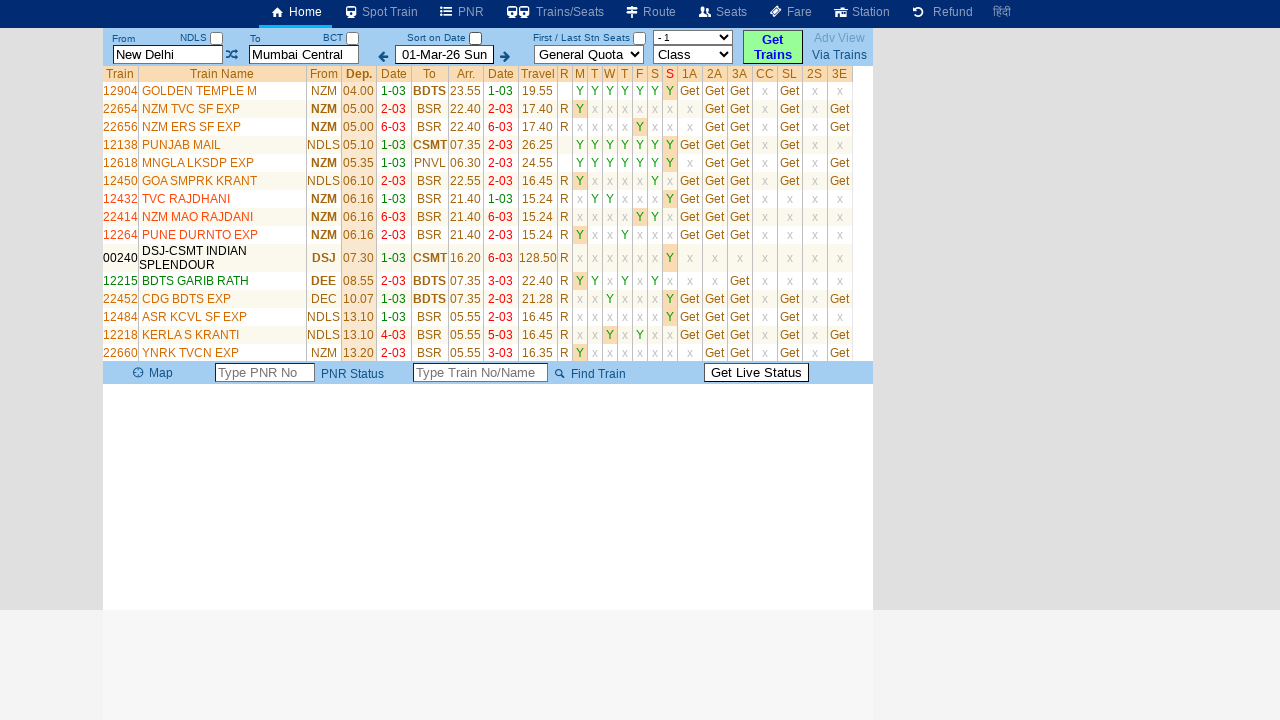

Train results table loaded successfully
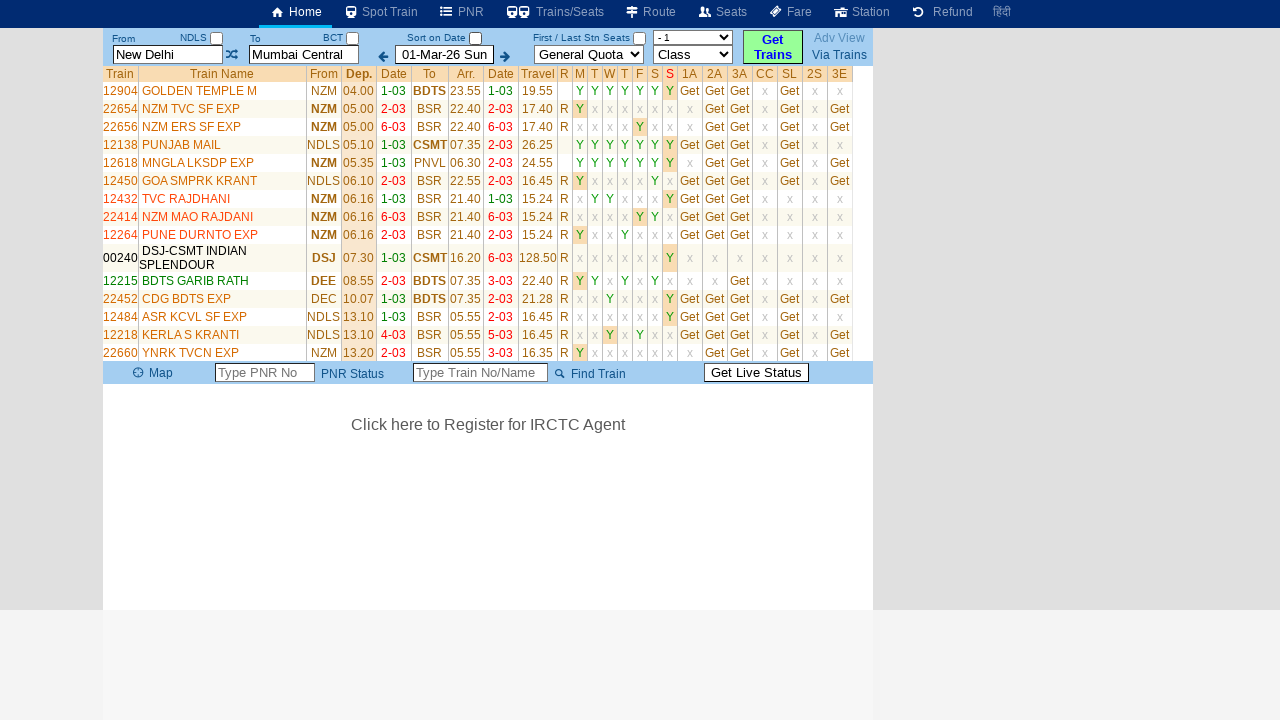

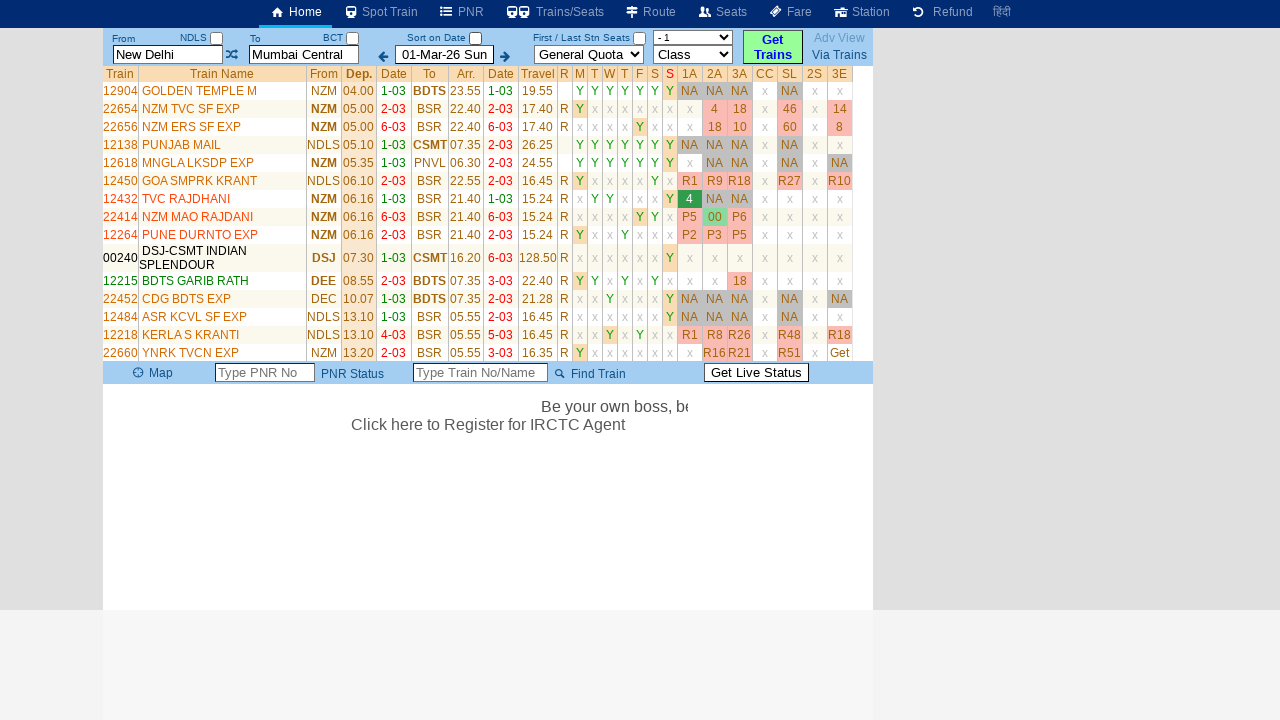